Tests opening a new tab by clicking a button that triggers a new window/tab

Starting URL: https://formy-project.herokuapp.com/switch-window

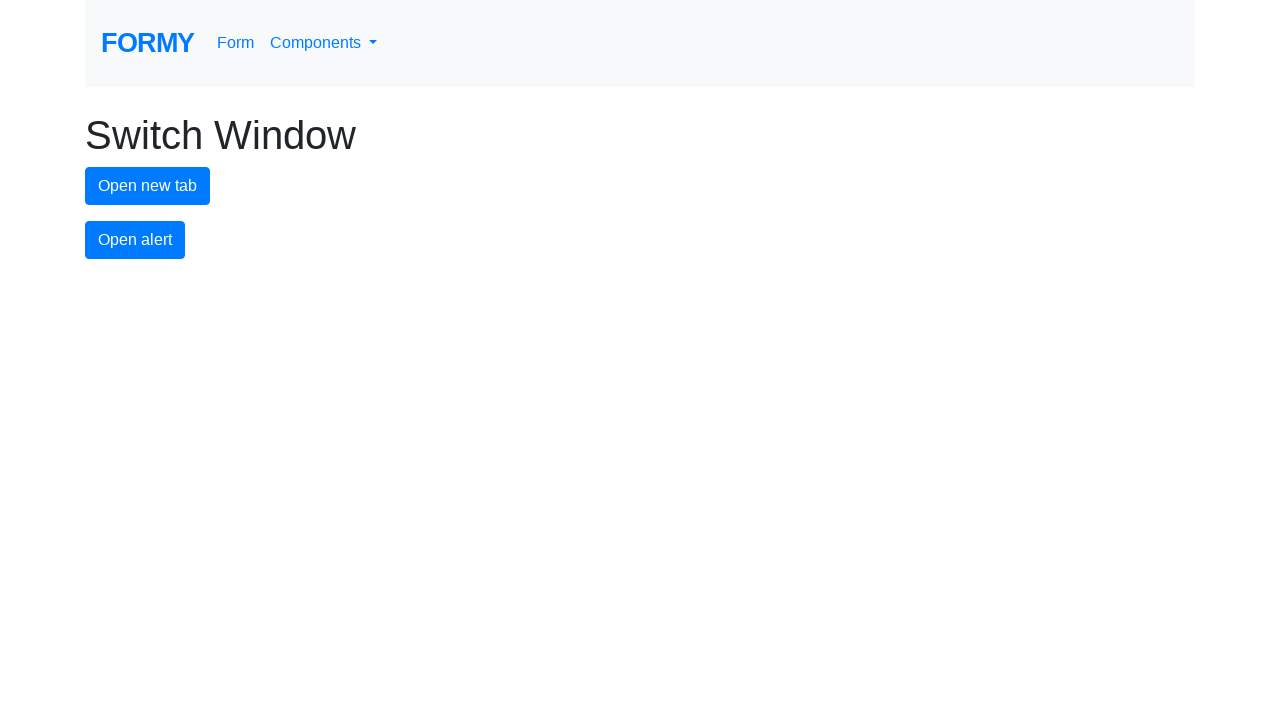

Clicked new tab button to open a new window/tab at (148, 186) on #new-tab-button
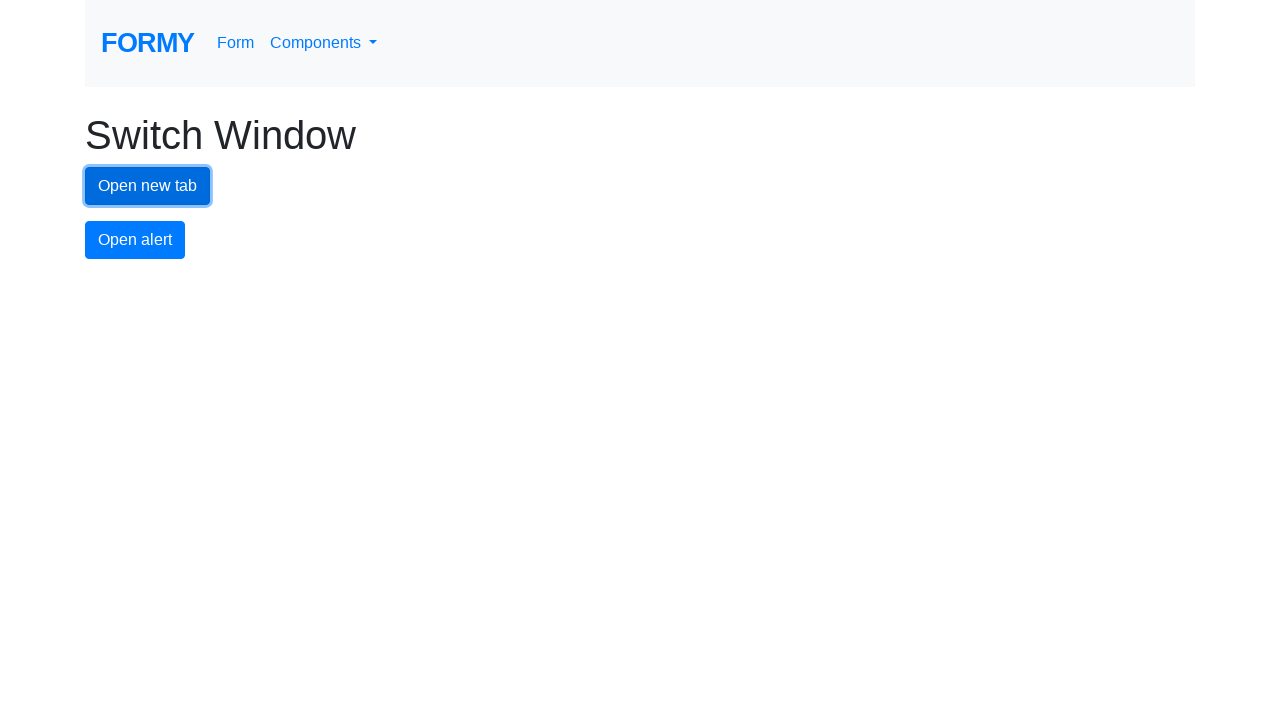

Captured the new page object from the new tab
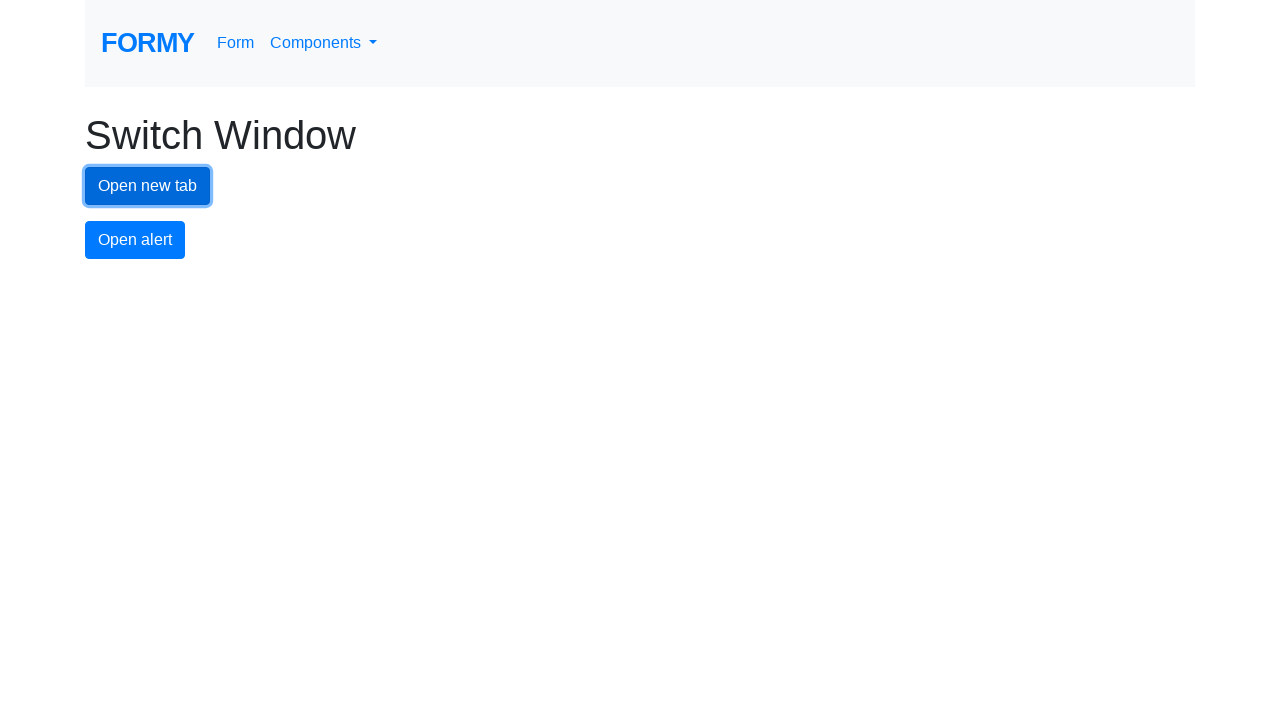

New page finished loading
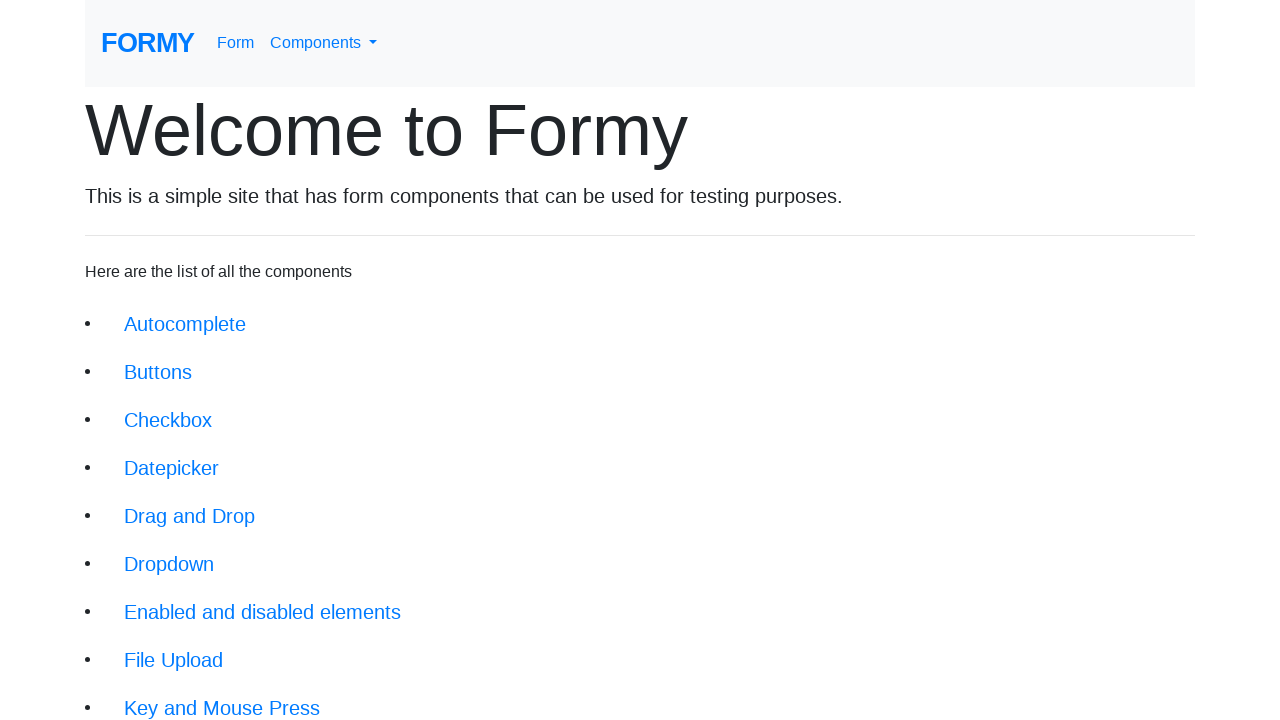

Closed the new tab/window
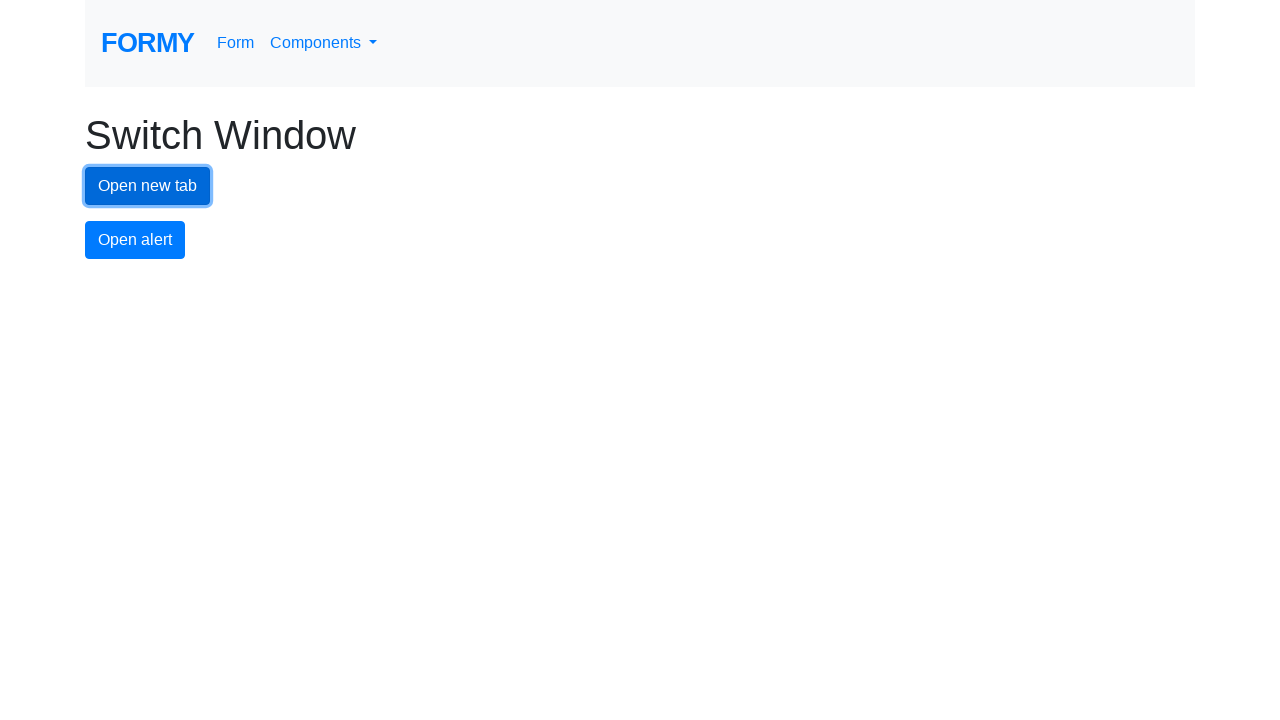

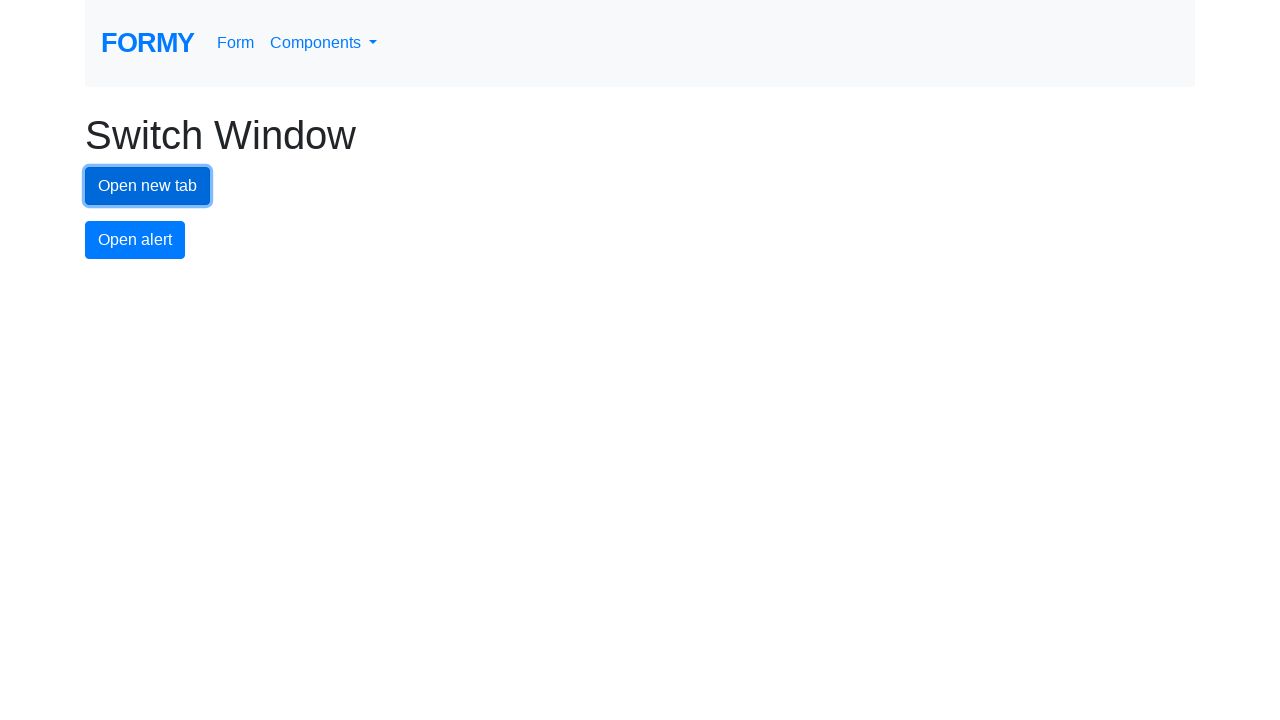